Navigates to ETH Zurich's job portal and filters job listings by selecting "Doktorierende" (PhD positions) from the "Stellentyp" (job type) dropdown filter.

Starting URL: https://jobs.ethz.ch/

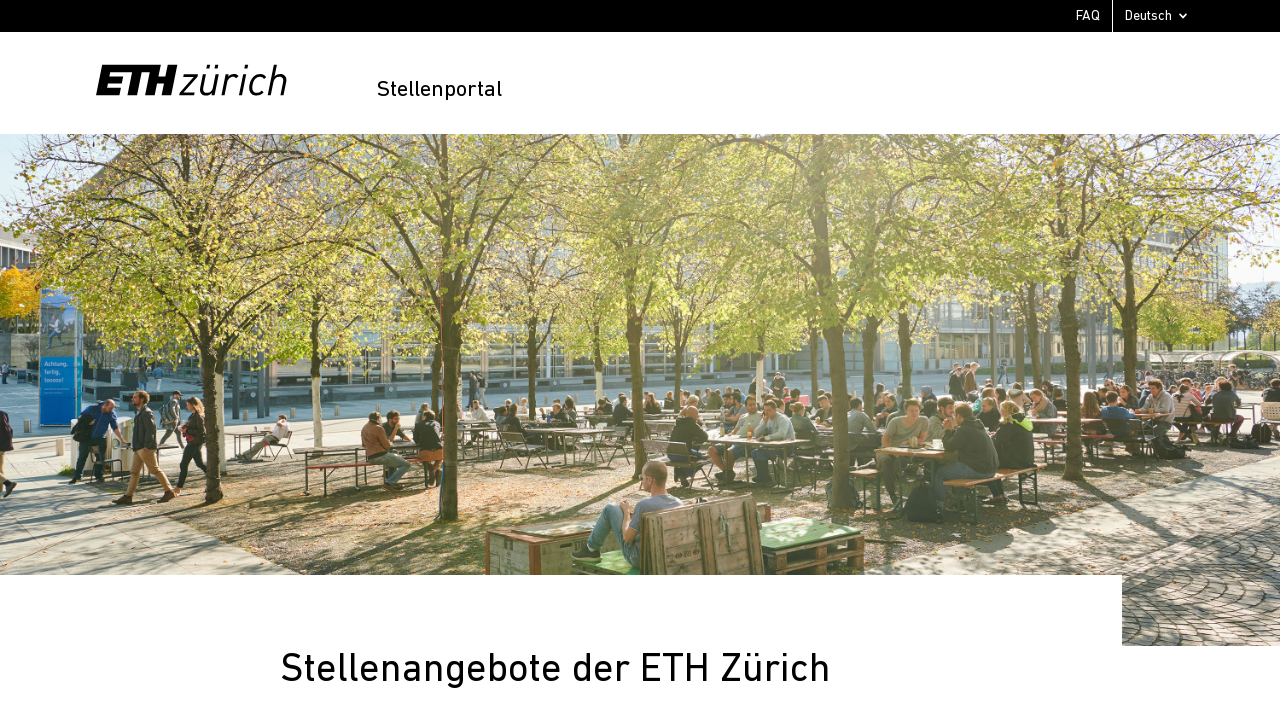

Job listings wrapper loaded
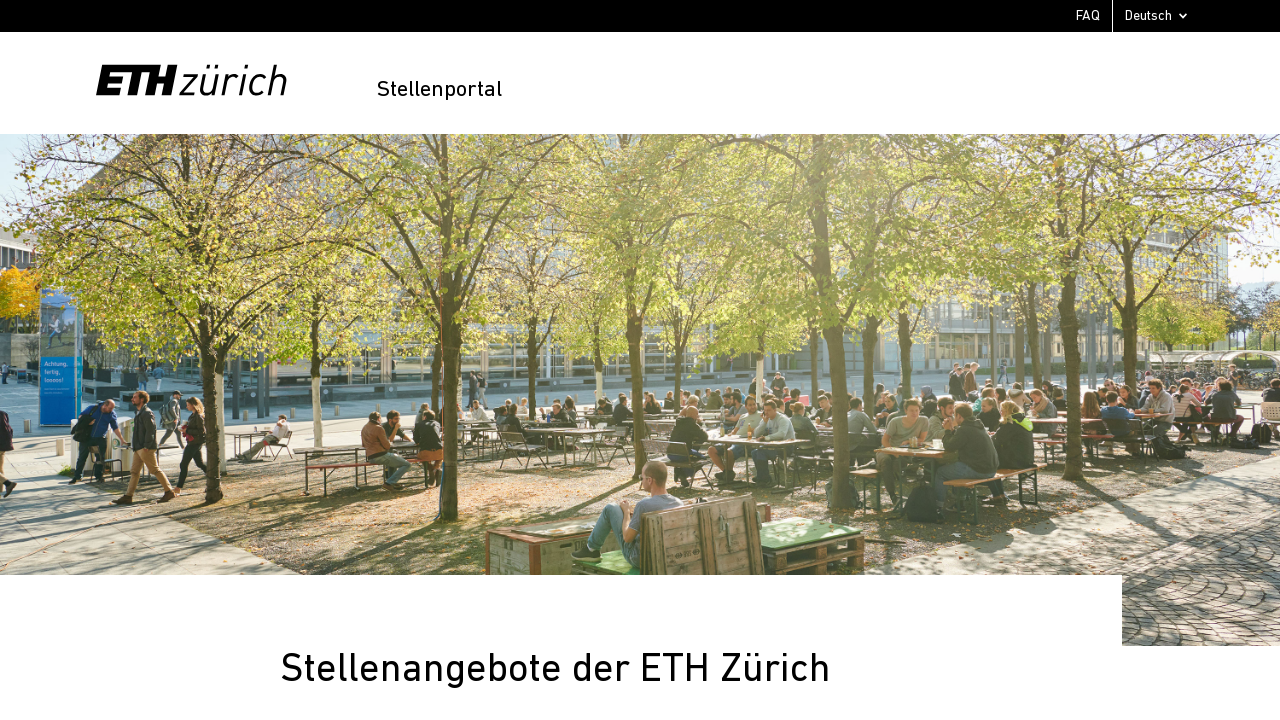

Clicked on 'Stellentyp' (job type) dropdown to open filter options at (456, 360) on div.select-selected:has-text('Stellentyp')
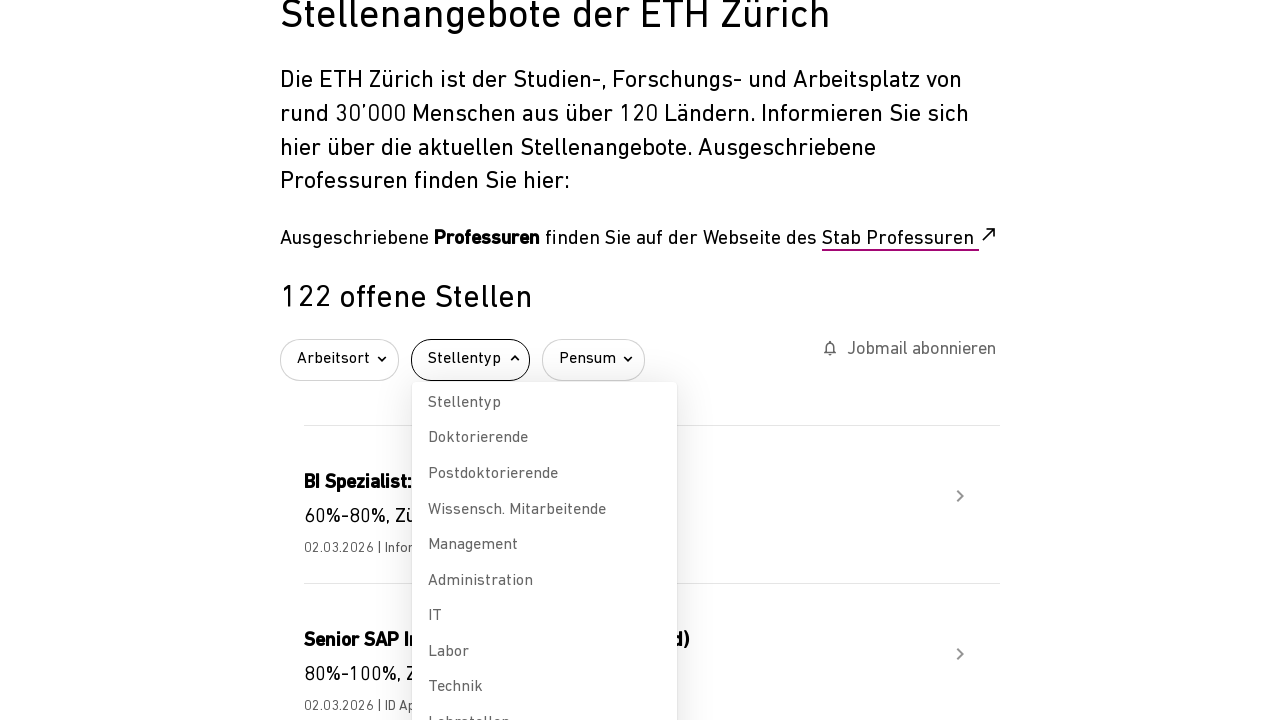

Selected 'Doktorierende' (PhD positions) from dropdown filter at (544, 439) on div.select-items >> div:has-text('Doktorierende')
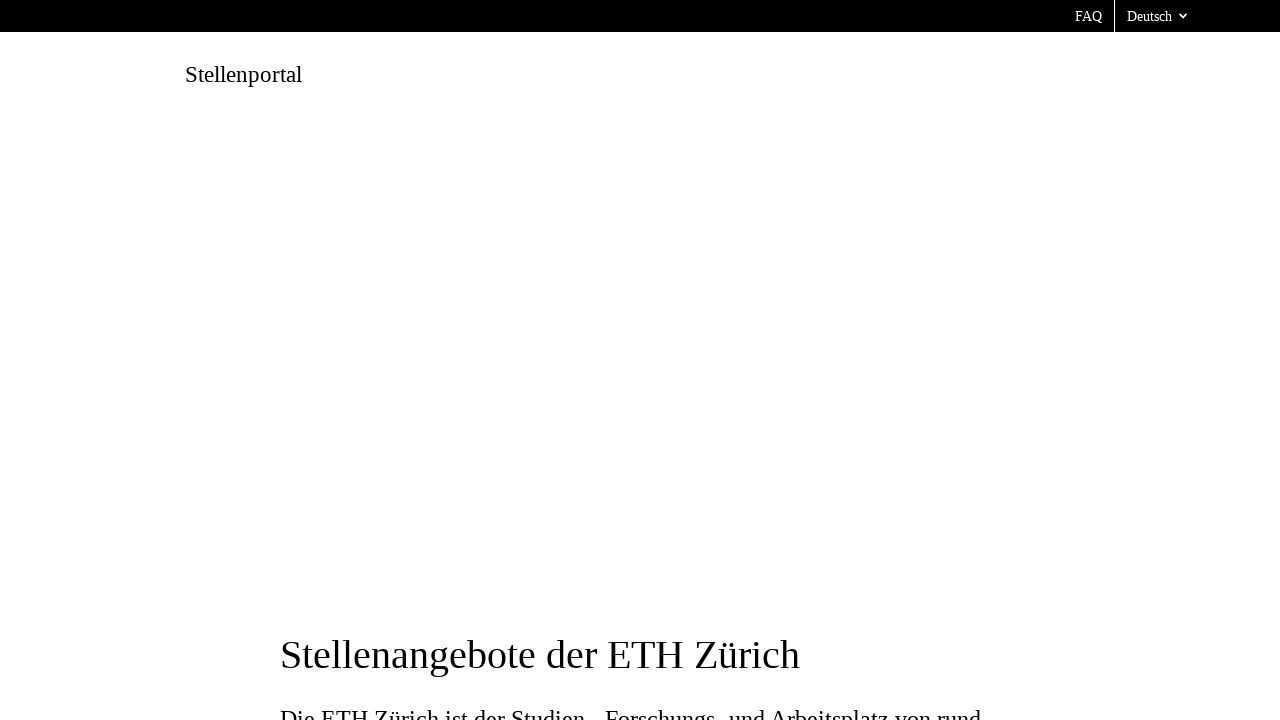

Filtered job listings loaded showing PhD positions
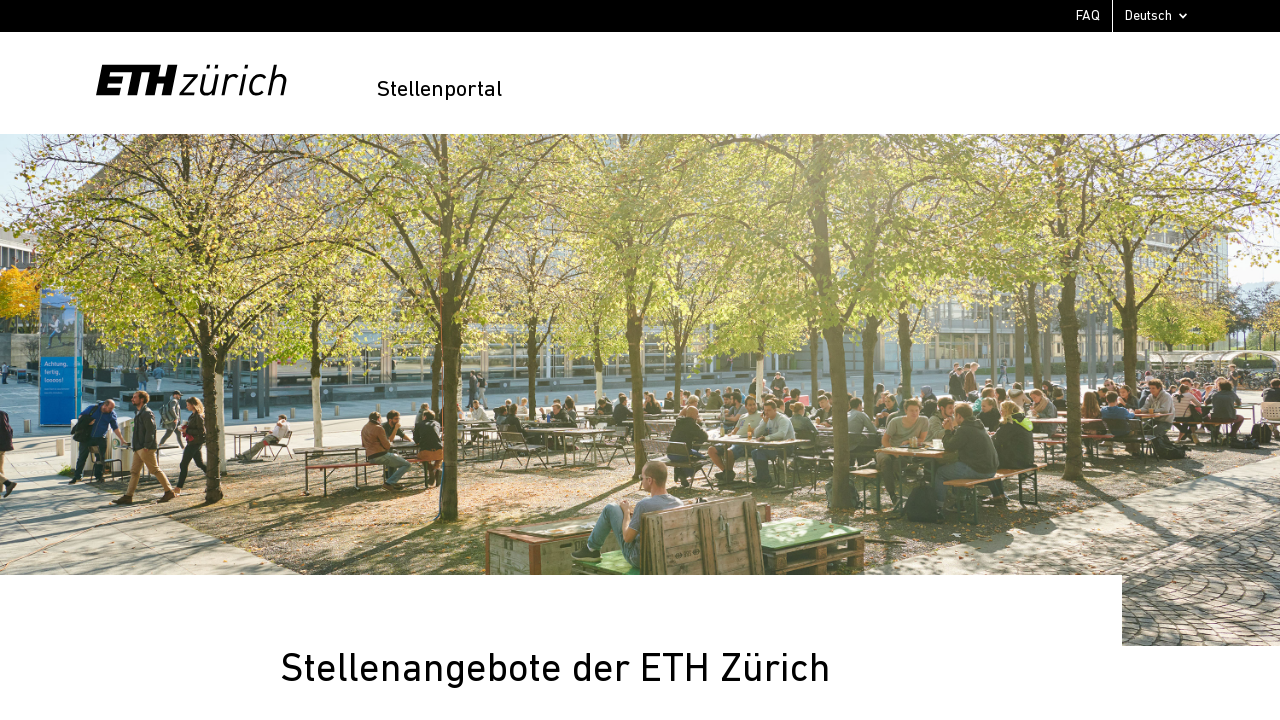

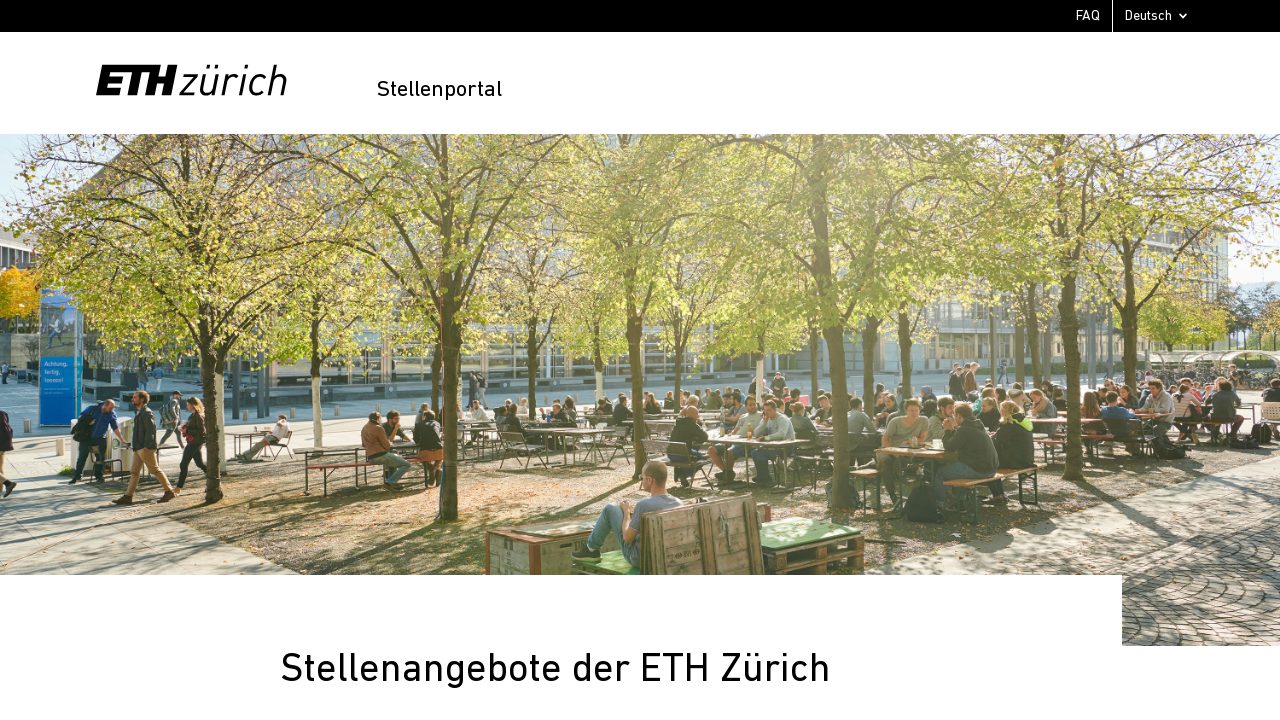